Tests link clicking functionality by navigating to a link practice page and clicking on a link labeled "Go to Dashboard"

Starting URL: https://www.leafground.com/link.xhtml

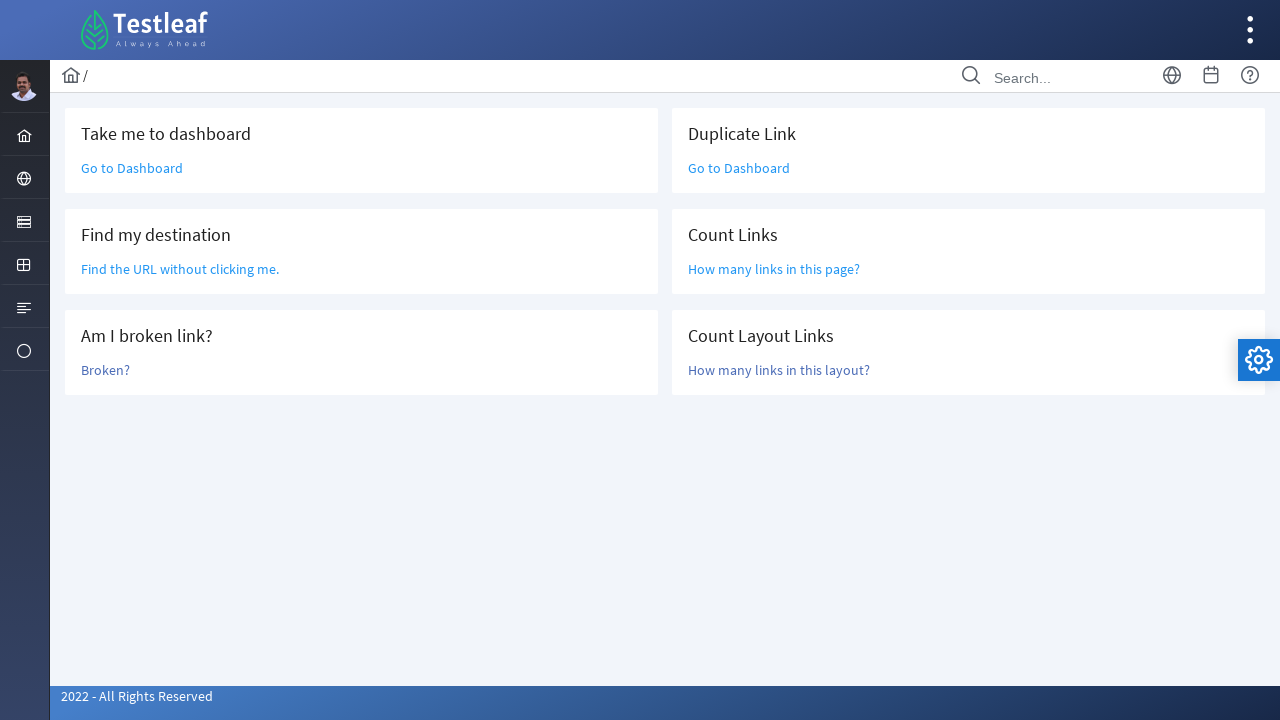

Navigated to link practice page
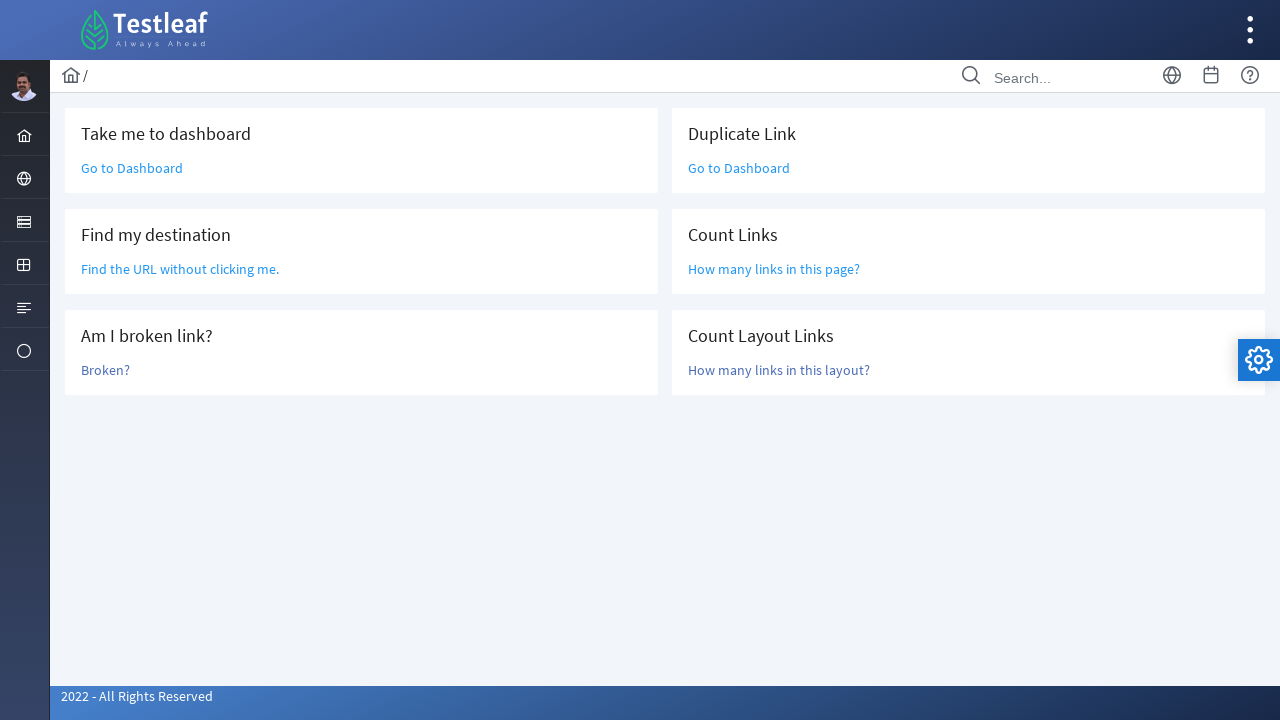

Clicked on 'Go to Dashboard' link at (132, 168) on text=Go to Dashboard
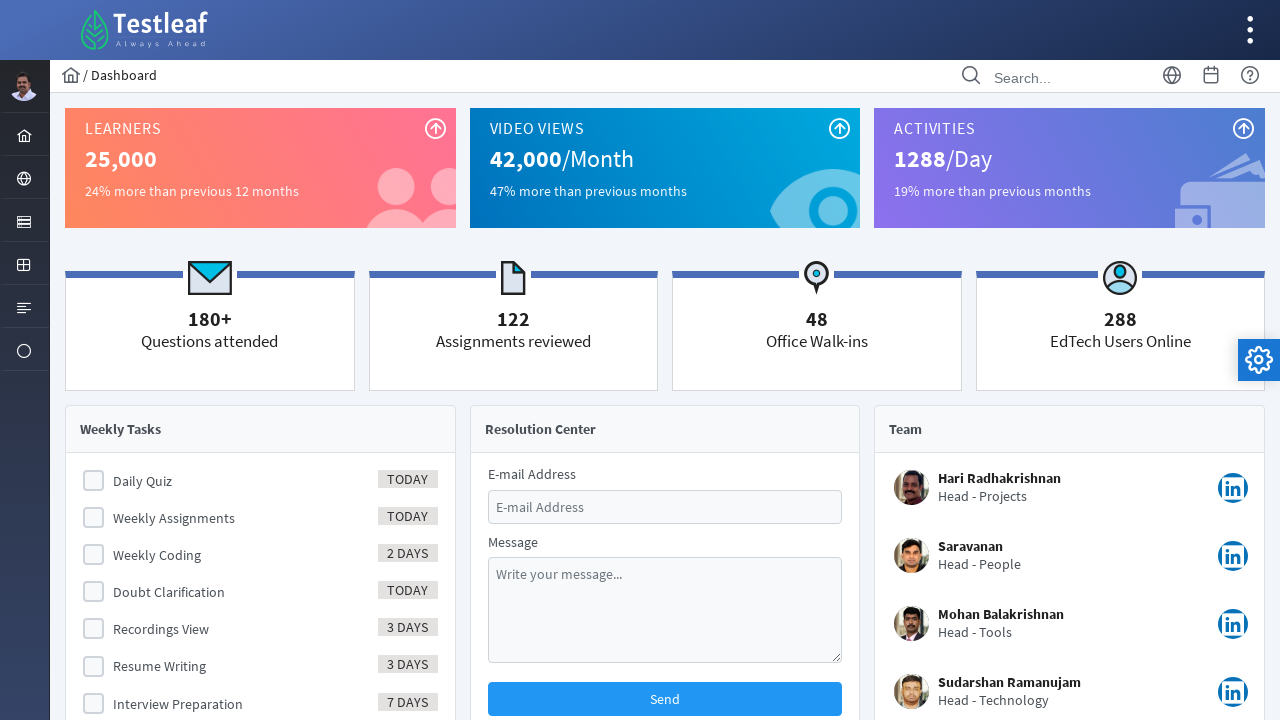

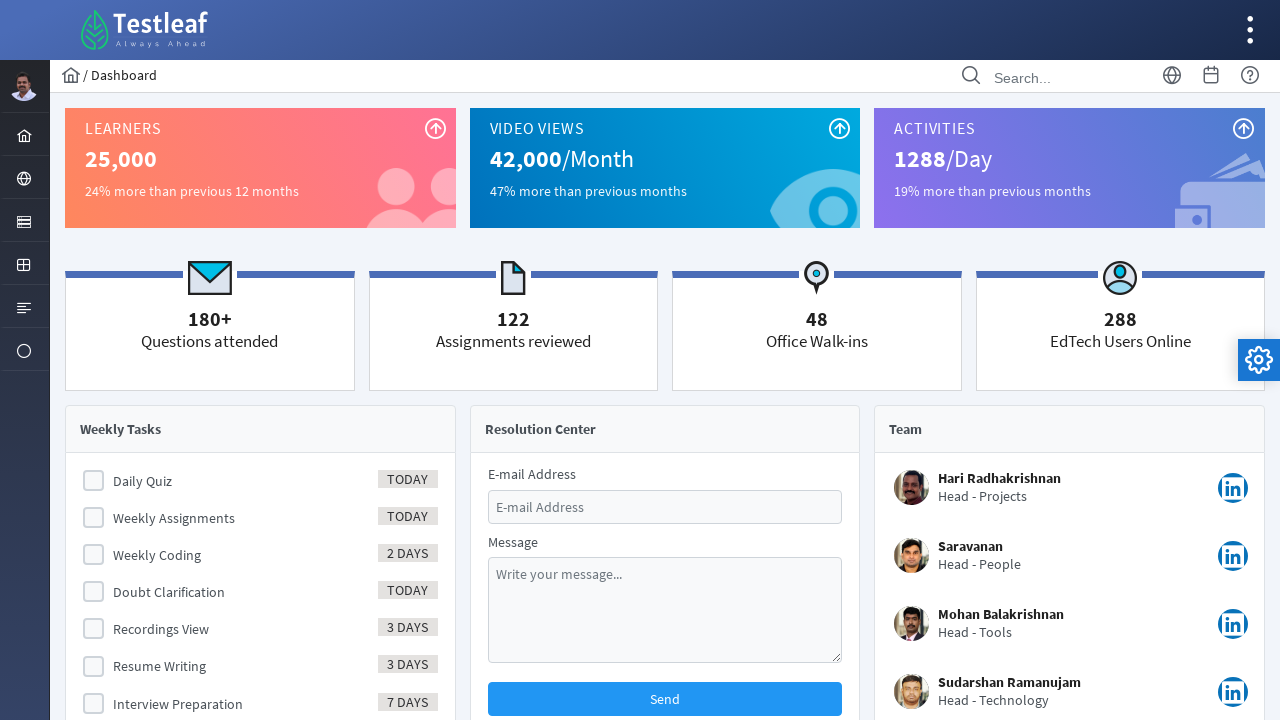